Tests the search functionality on W3Schools by entering a search term and clicking the search button

Starting URL: https://www.w3schools.com/

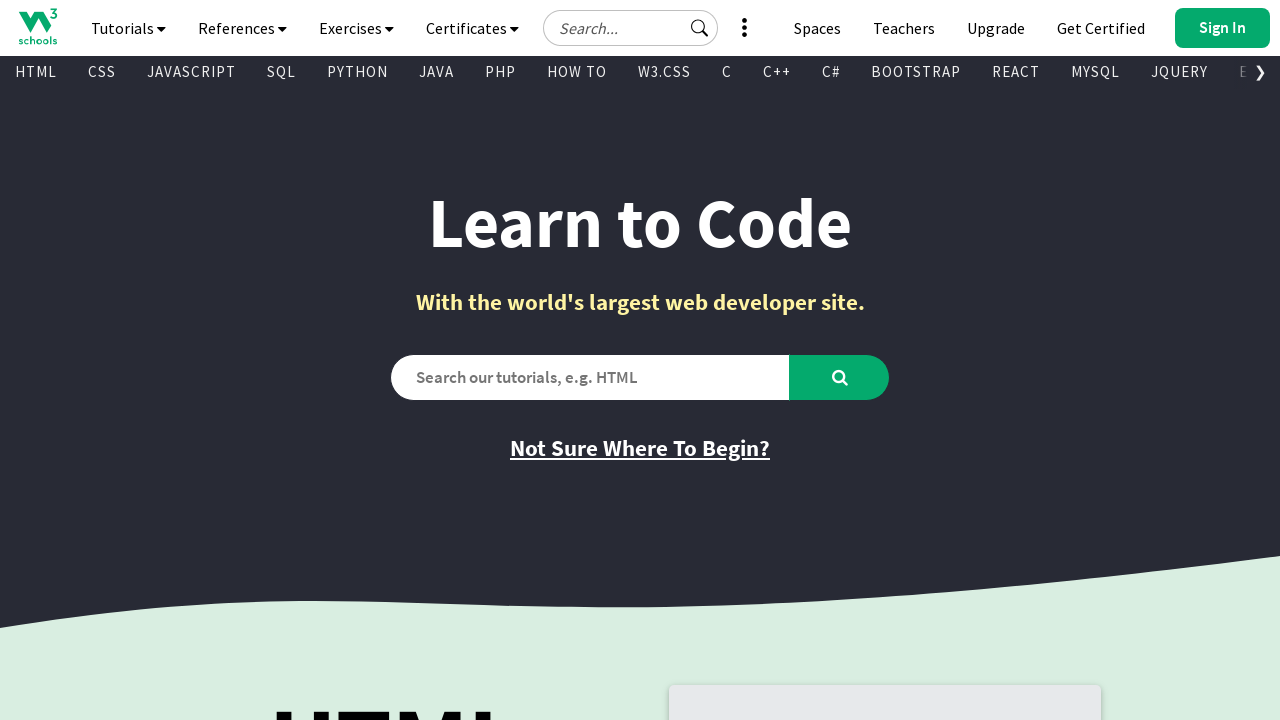

Filled search bar with 'python tutorial' on //form/input
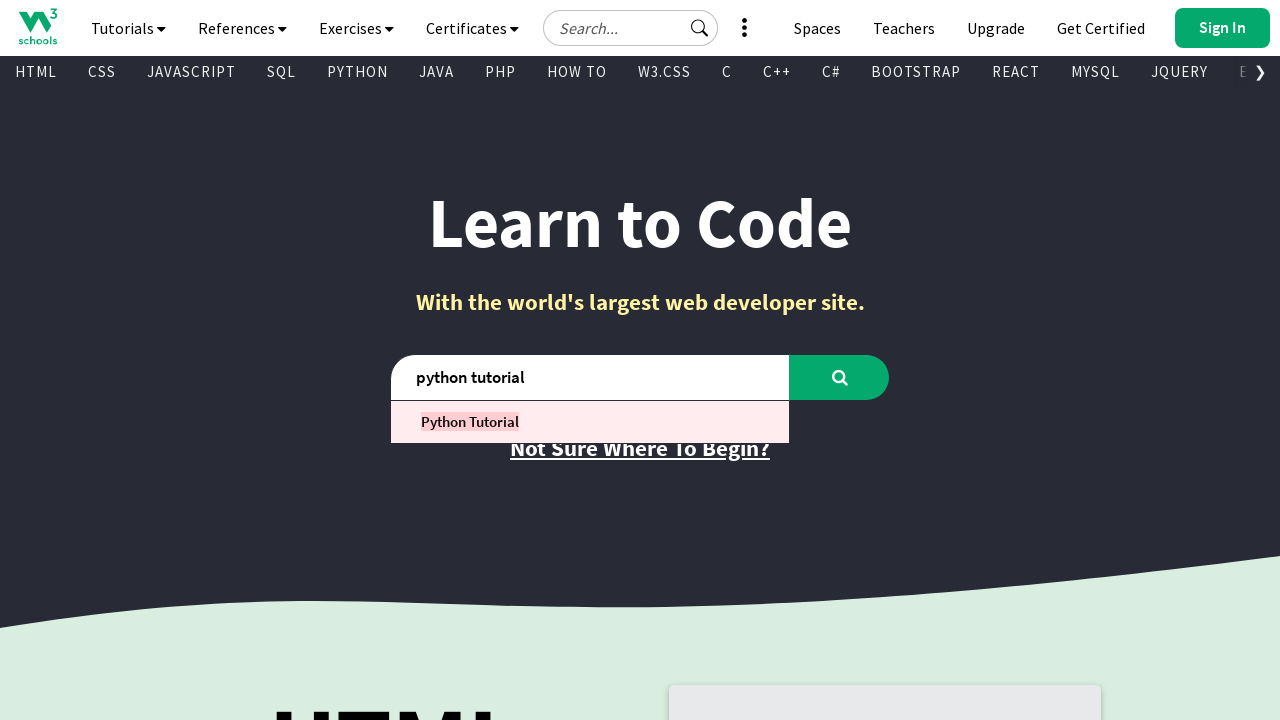

Clicked search button at (840, 377) on xpath=//form/button
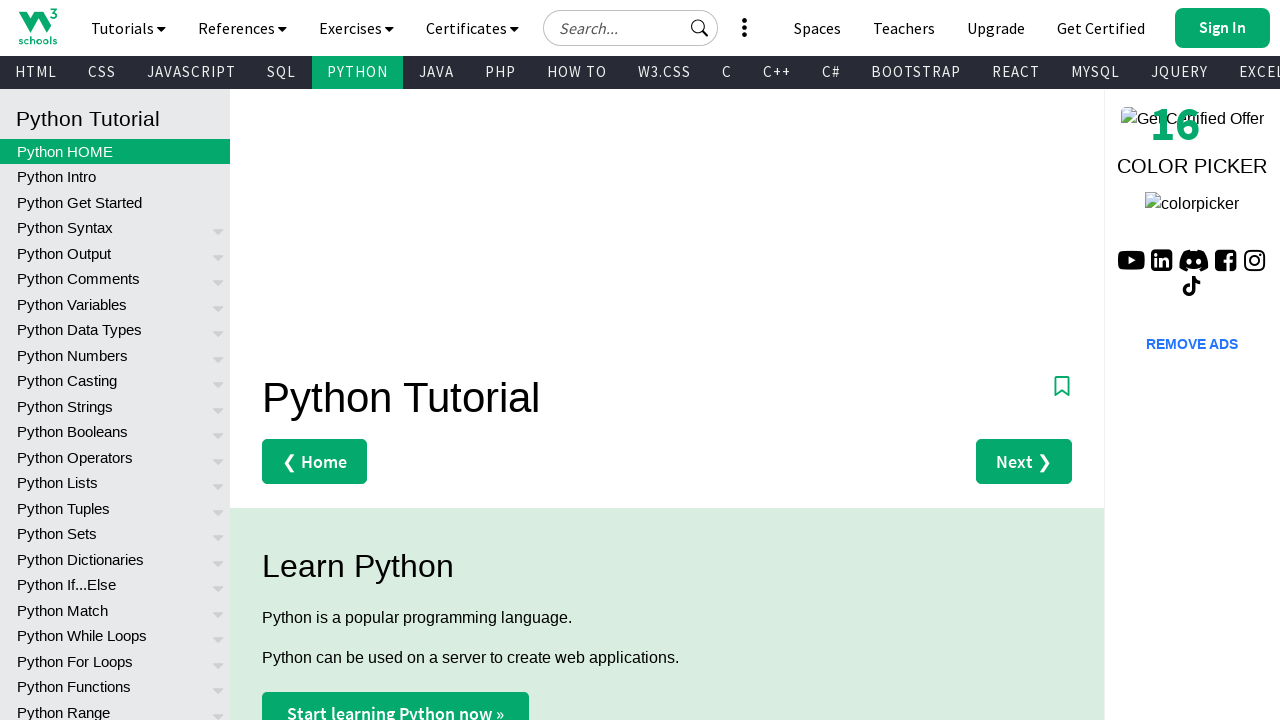

Search results page loaded and network became idle
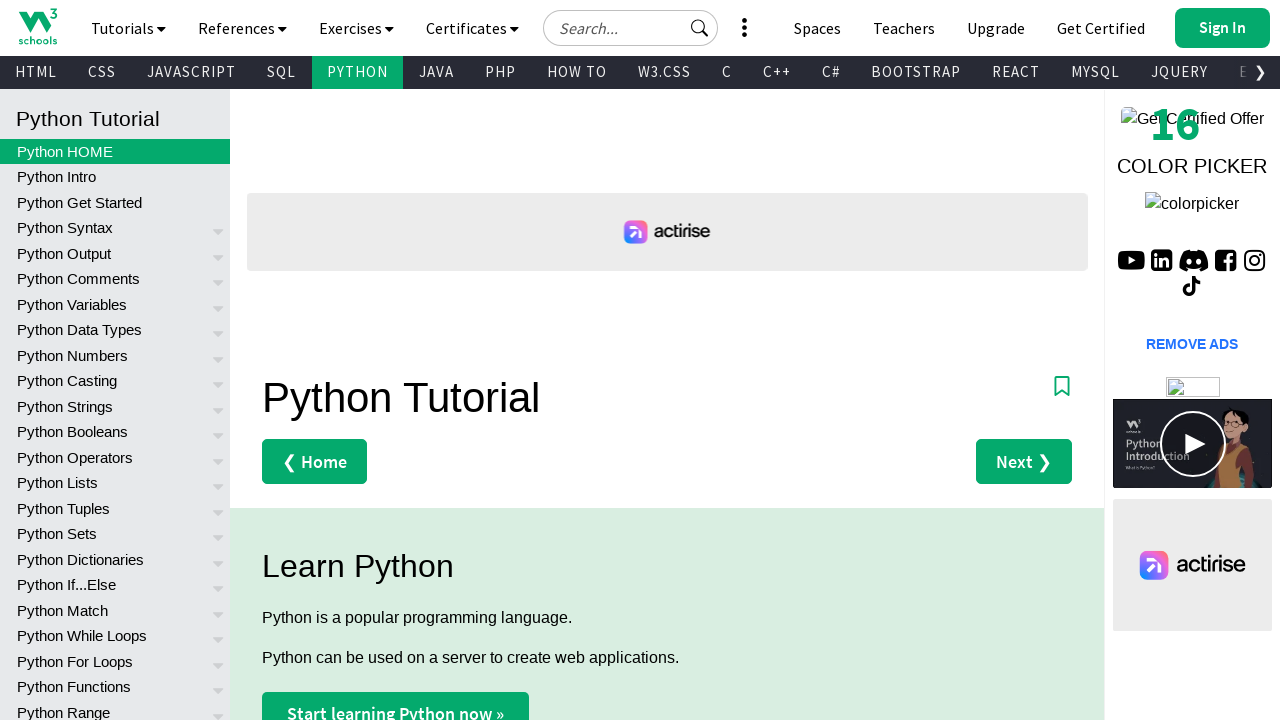

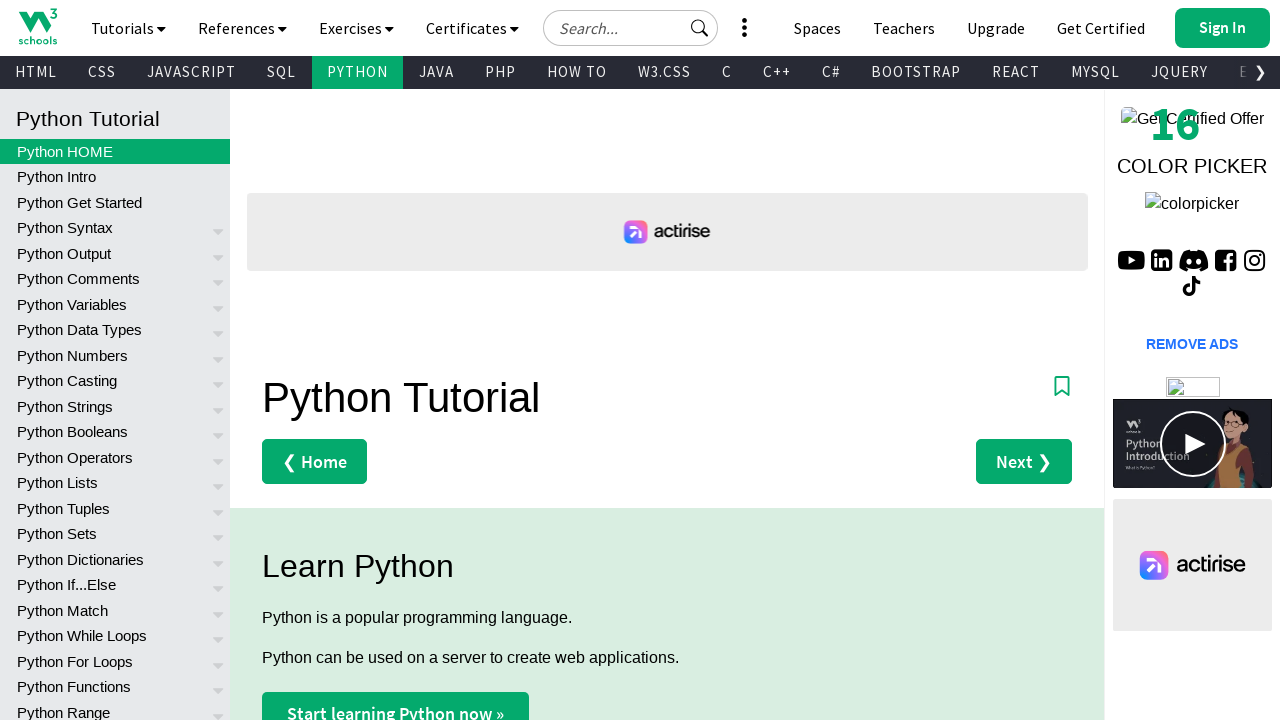